Tests that the todo counter displays the correct number as items are added.

Starting URL: https://demo.playwright.dev/todomvc

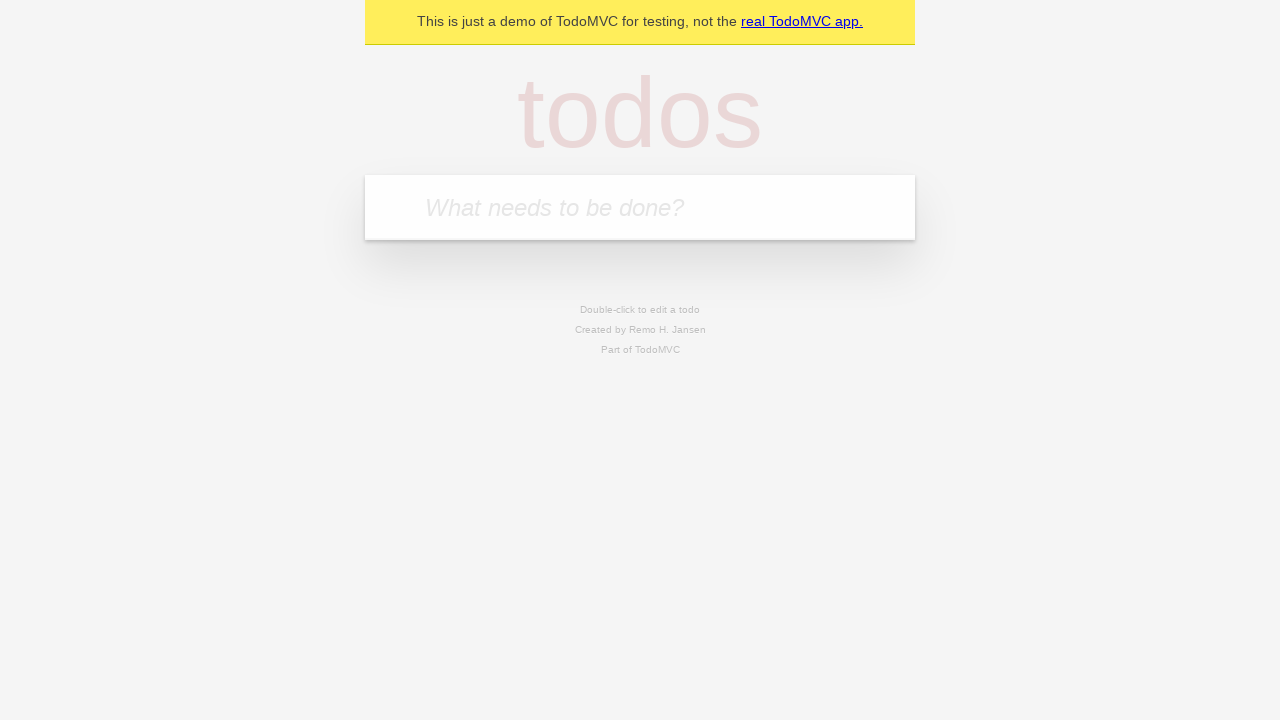

Located the 'What needs to be done?' input field
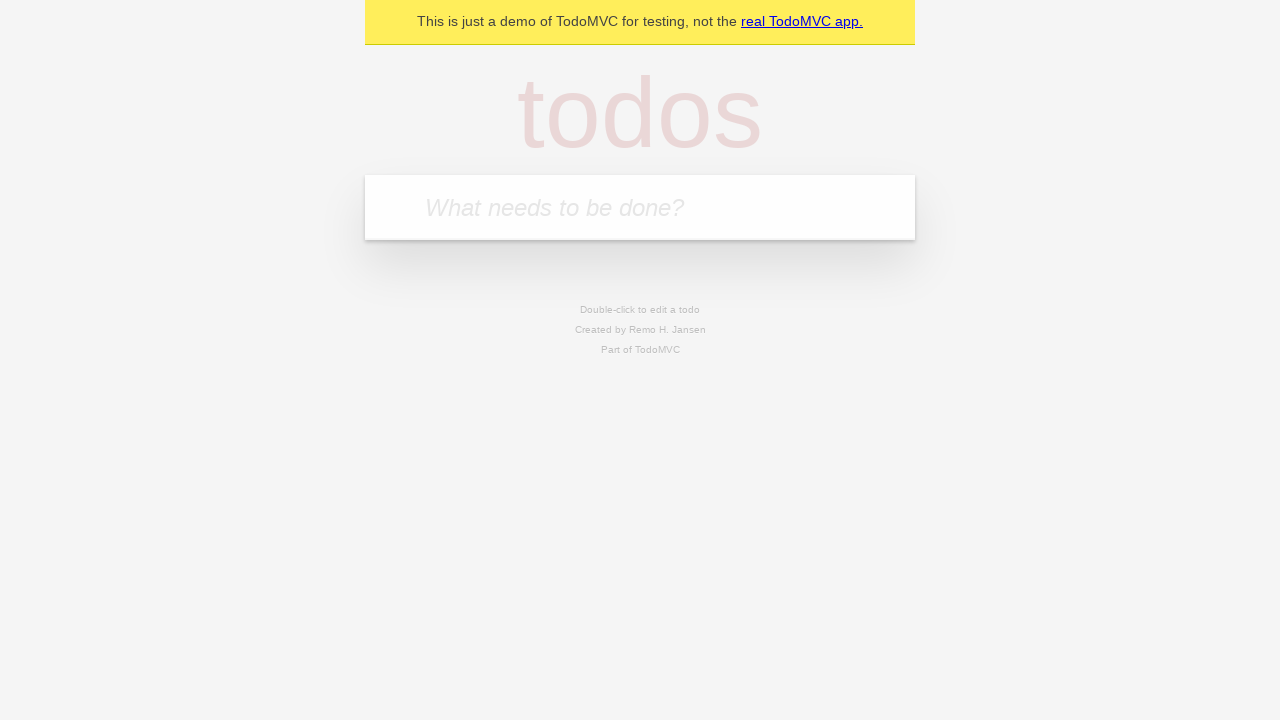

Filled todo input with 'buy some cheese' on internal:attr=[placeholder="What needs to be done?"i]
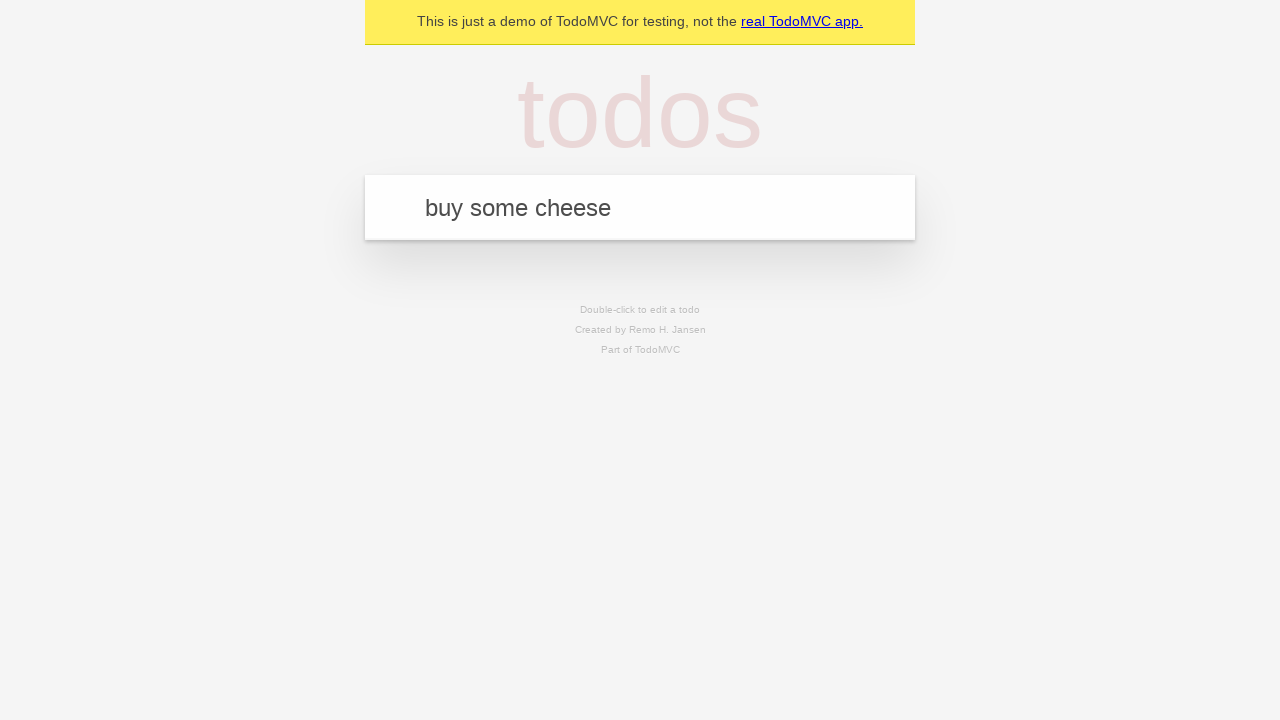

Pressed Enter to add first todo item on internal:attr=[placeholder="What needs to be done?"i]
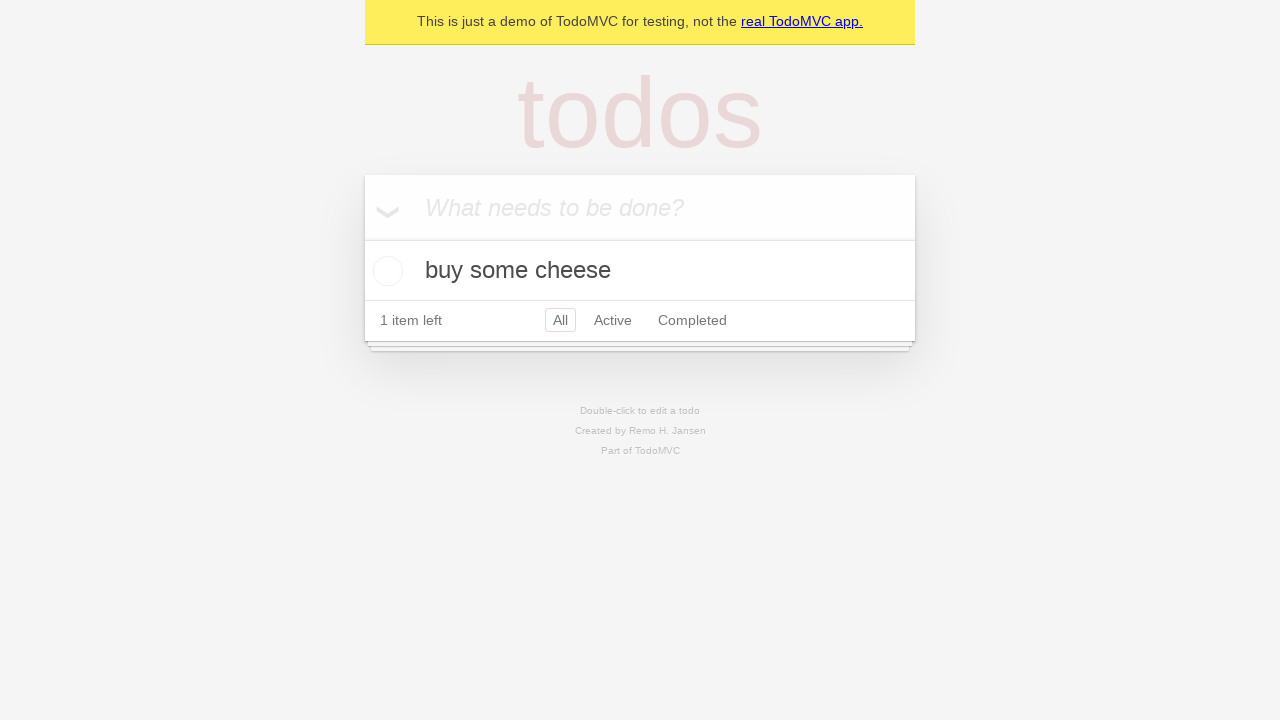

Todo counter element appeared and loaded
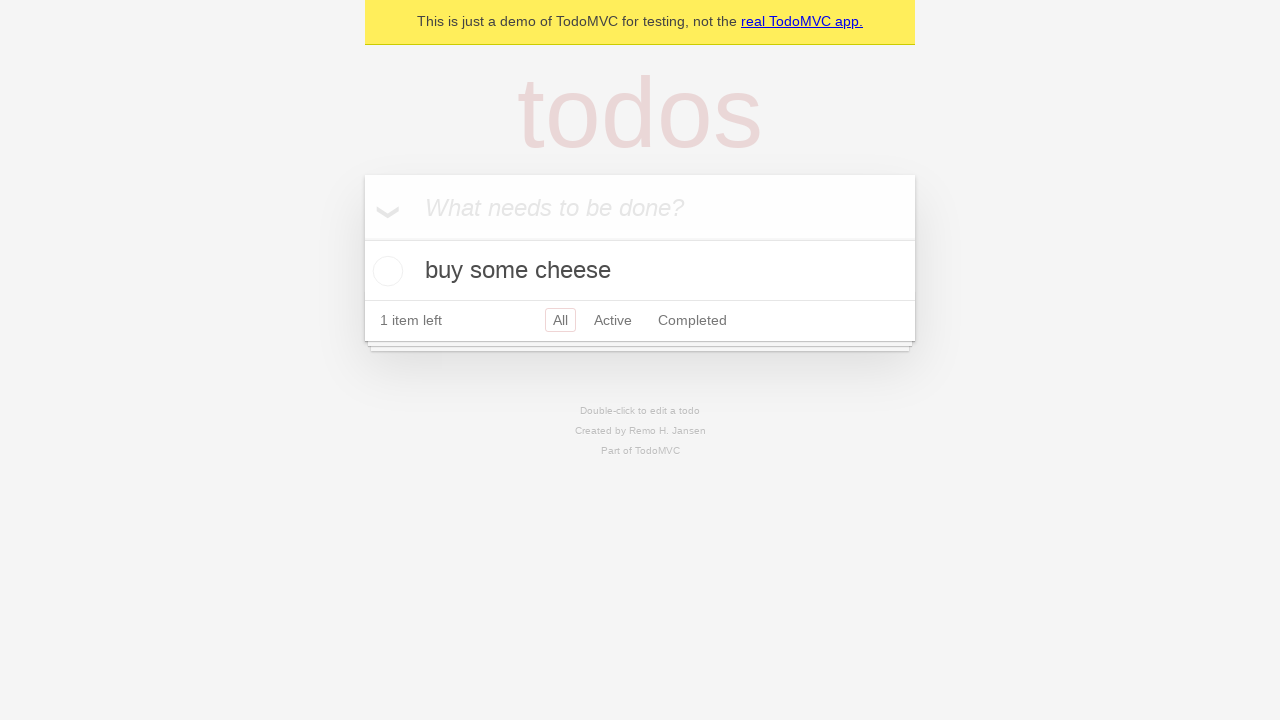

Filled todo input with 'feed the cat' on internal:attr=[placeholder="What needs to be done?"i]
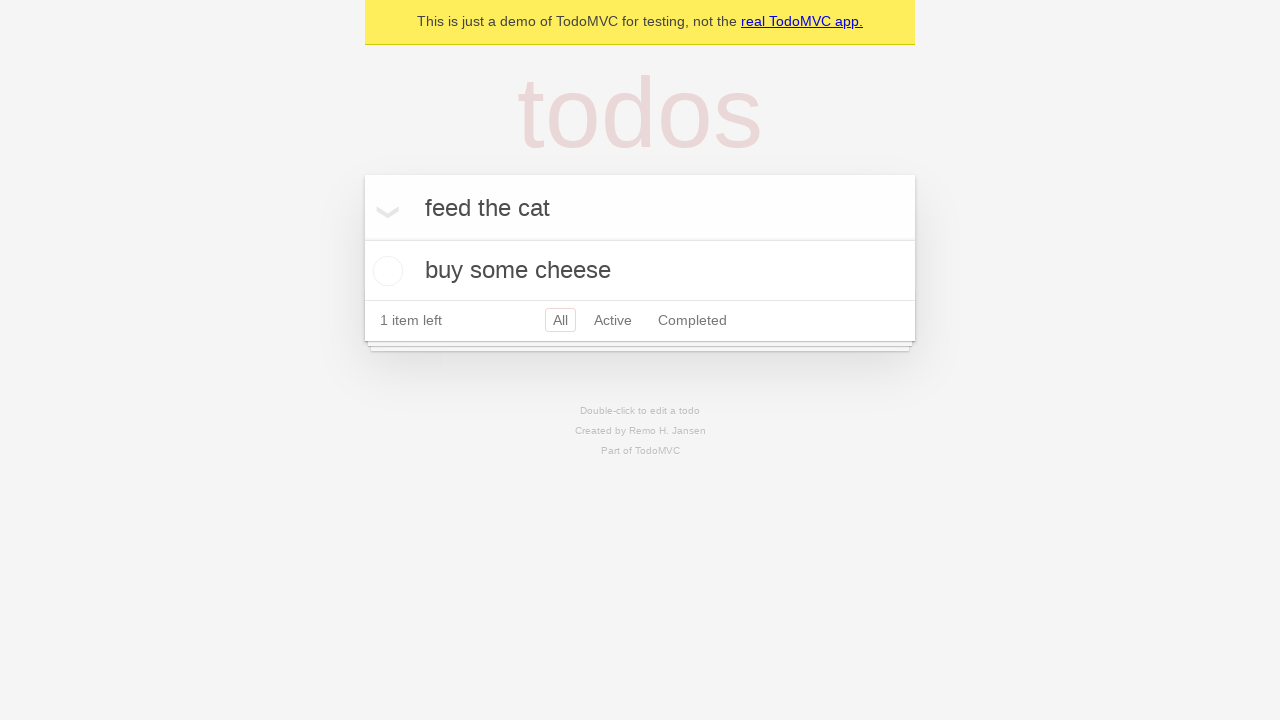

Pressed Enter to add second todo item on internal:attr=[placeholder="What needs to be done?"i]
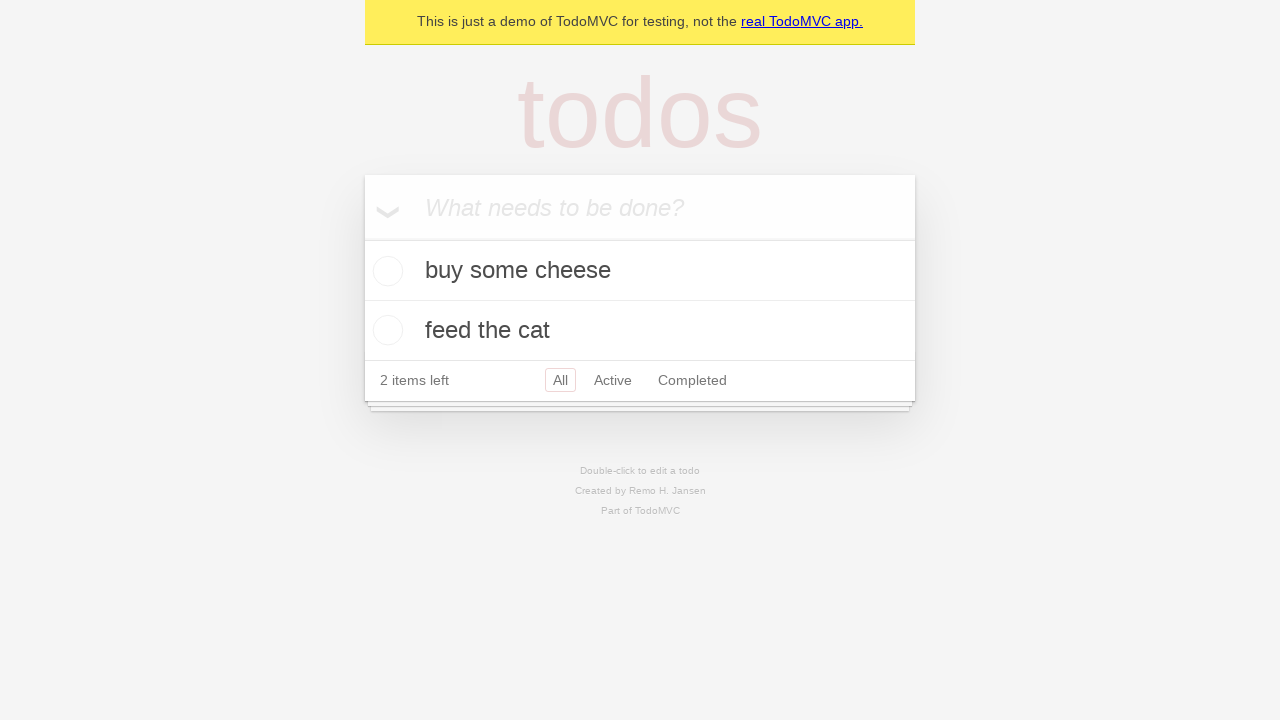

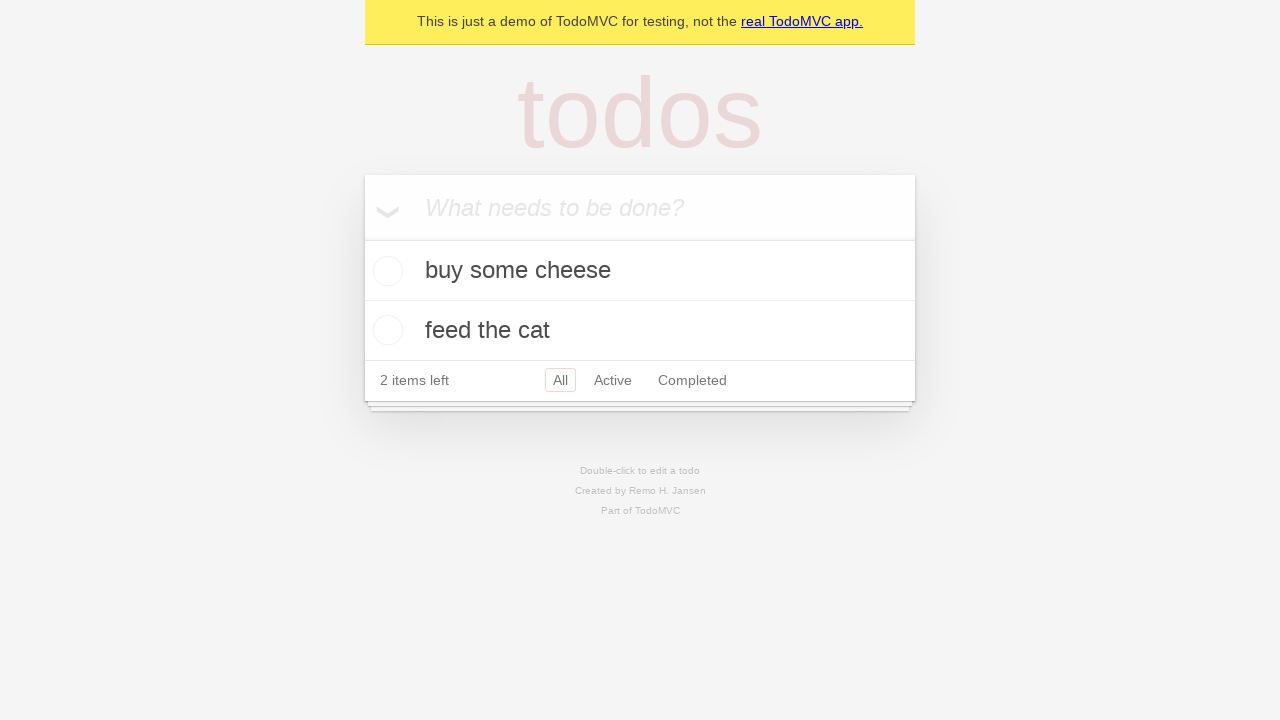